Tests file download functionality by clicking a download link and waiting for the download to complete

Starting URL: https://the-internet.herokuapp.com/download

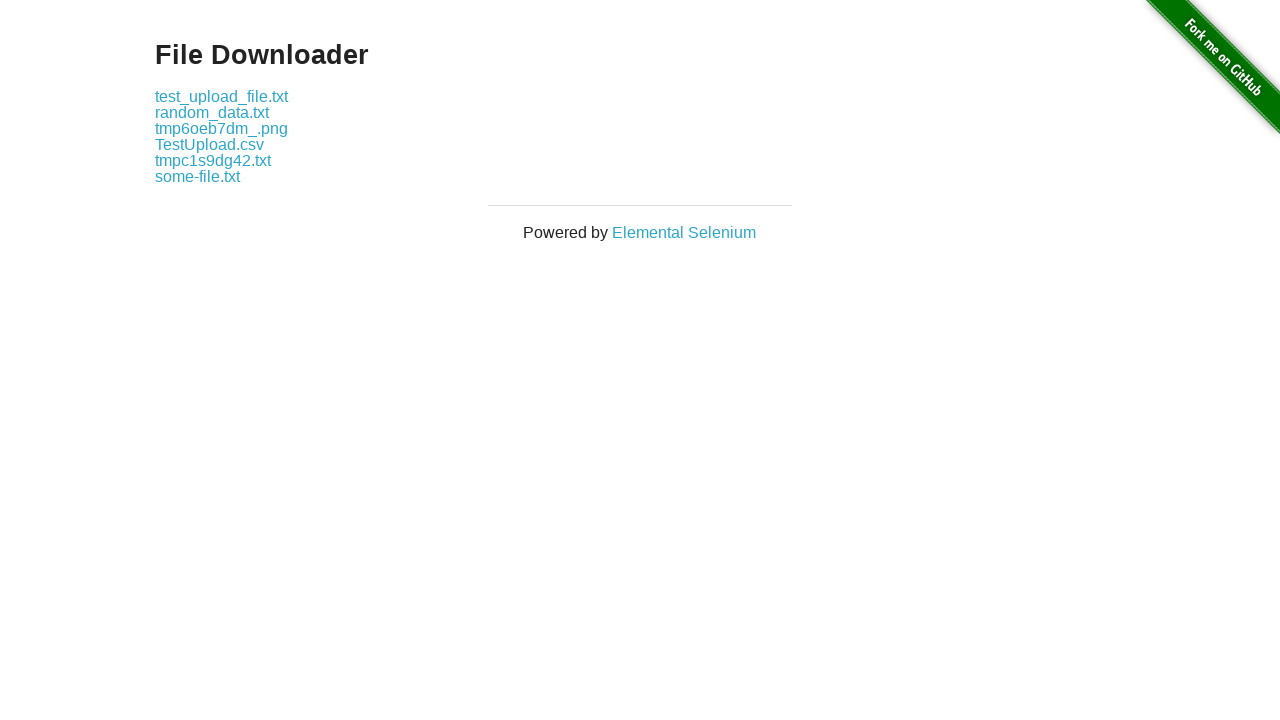

Navigated to file downloads page
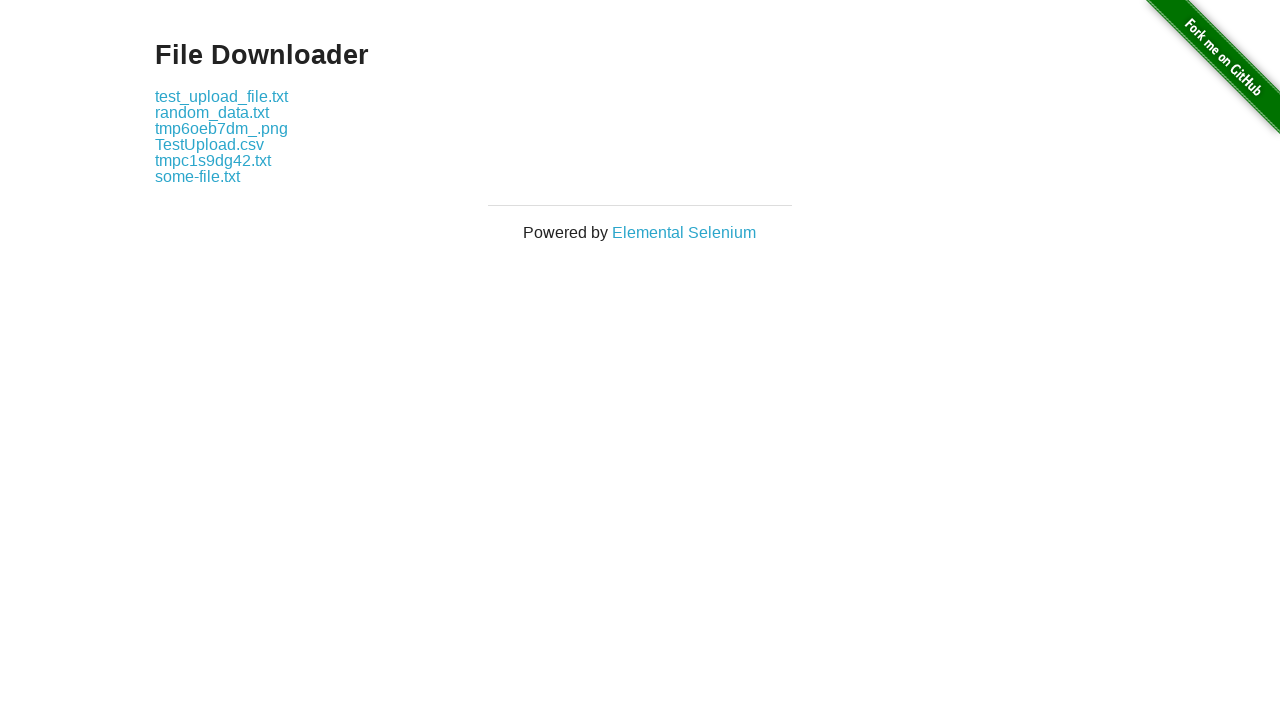

Clicked download link for some-file.txt at (198, 176) on text=some-file.txt
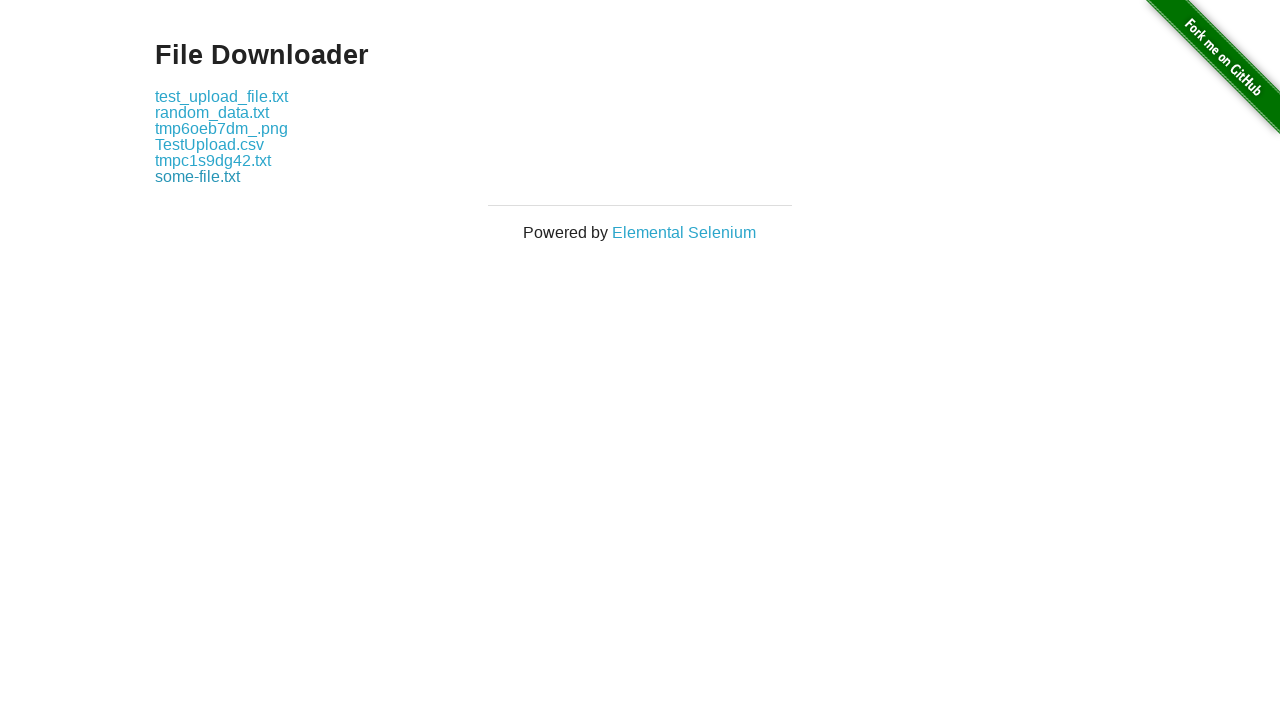

File download completed successfully
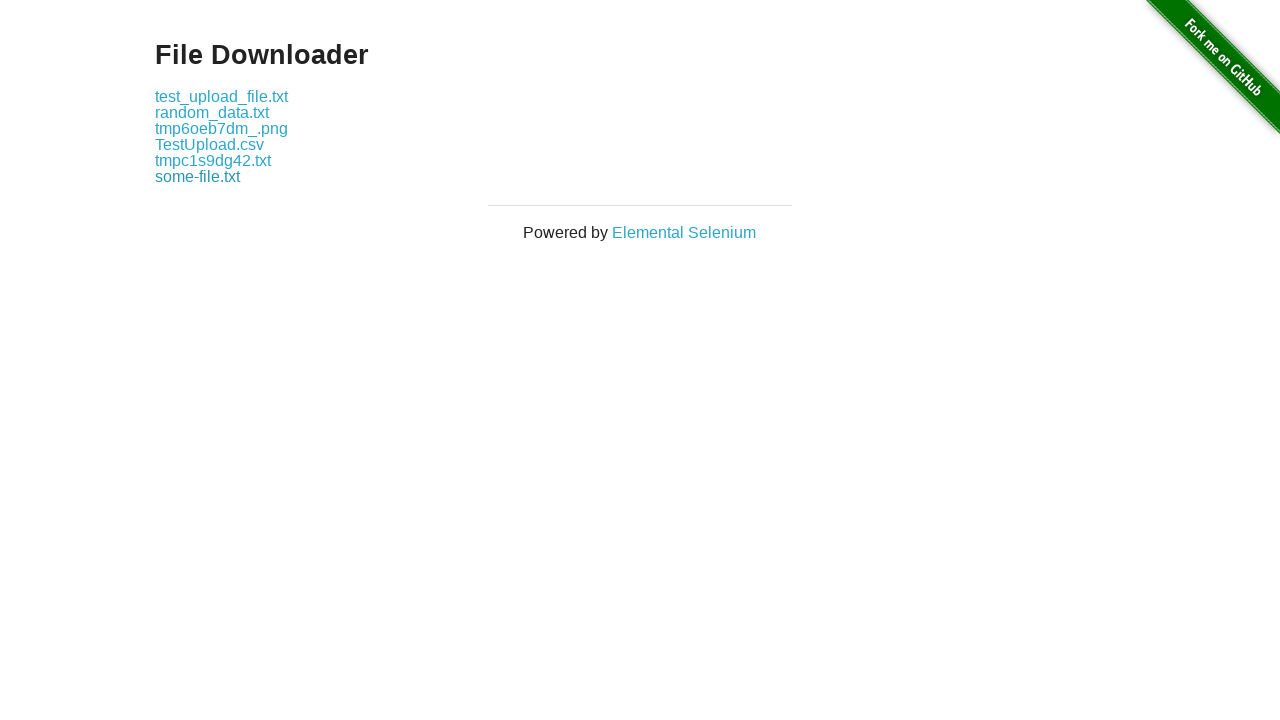

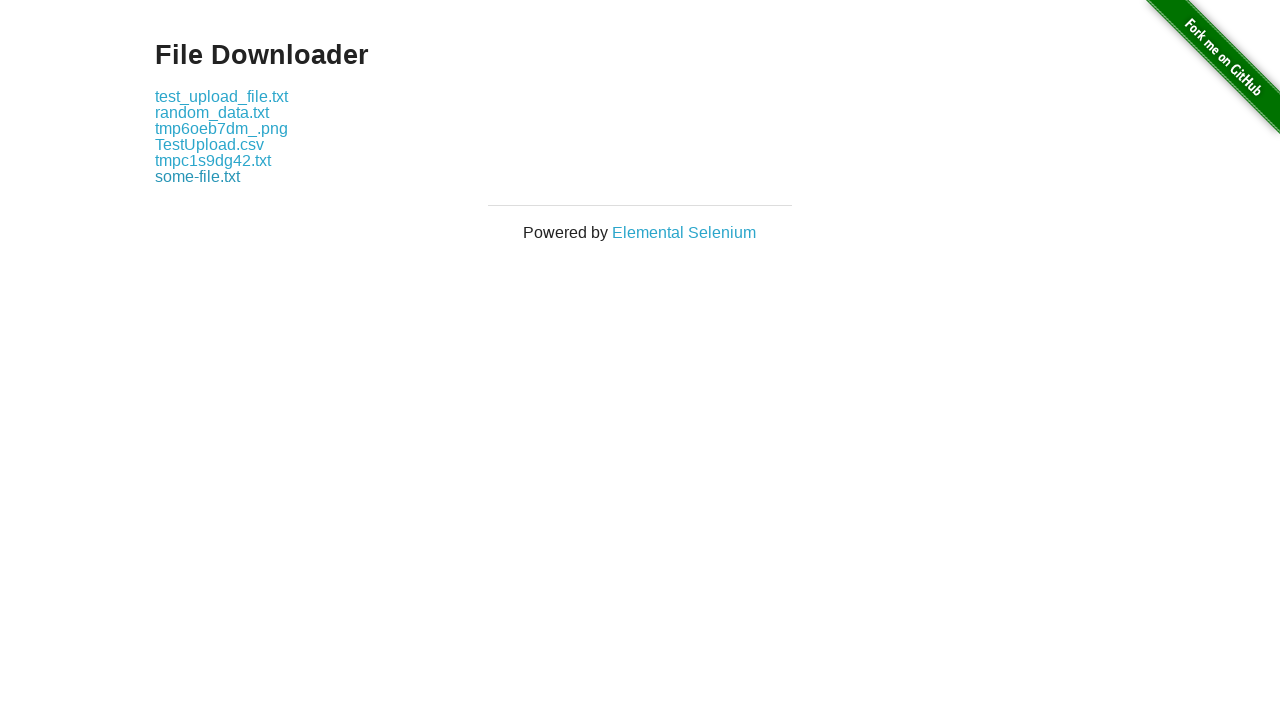